Navigates to Ynet news website, retrieves the page title, and verifies it matches the expected Hebrew title

Starting URL: http://www.ynet.co.il

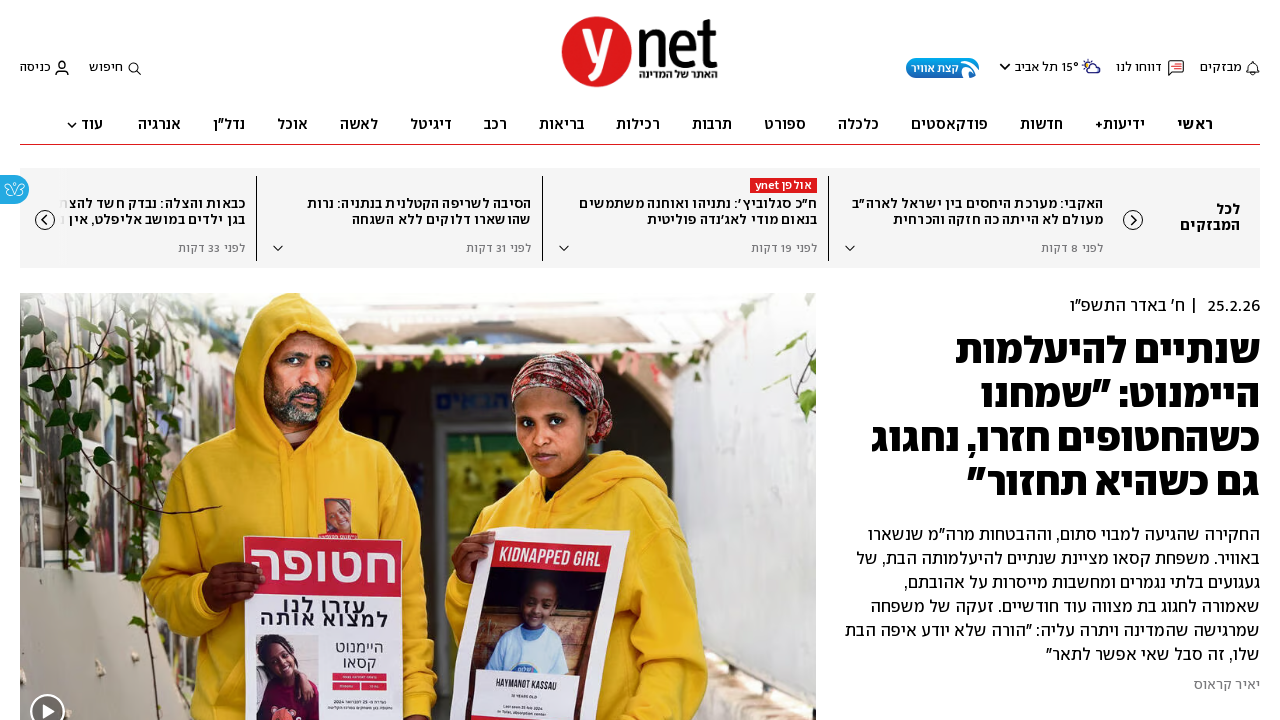

Retrieved page title from Ynet website
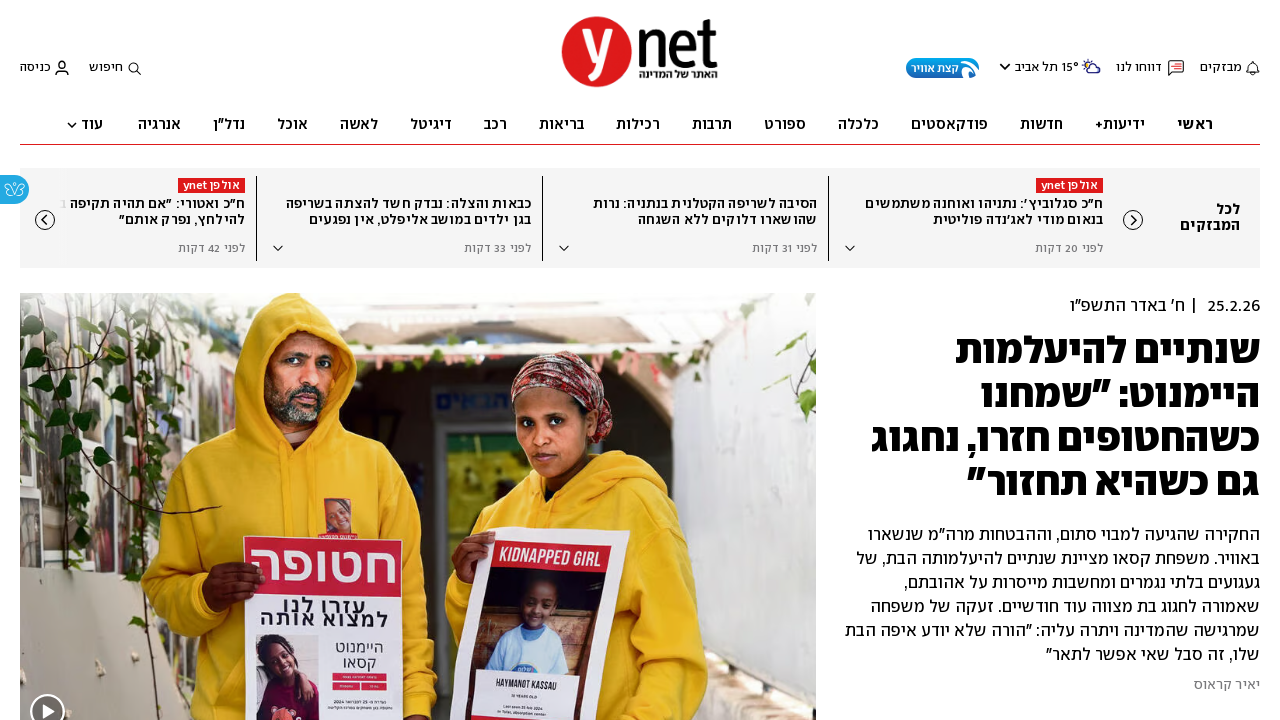

Reloaded the page
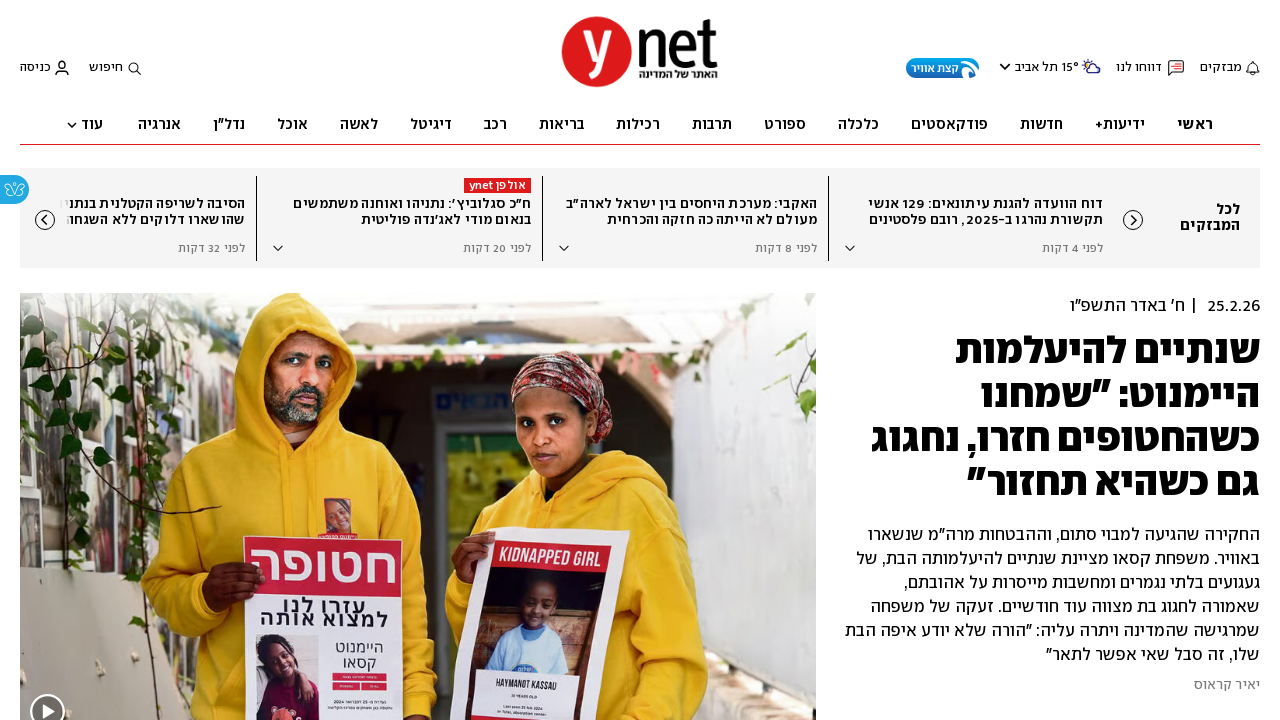

Title verification passed - matches expected Hebrew title
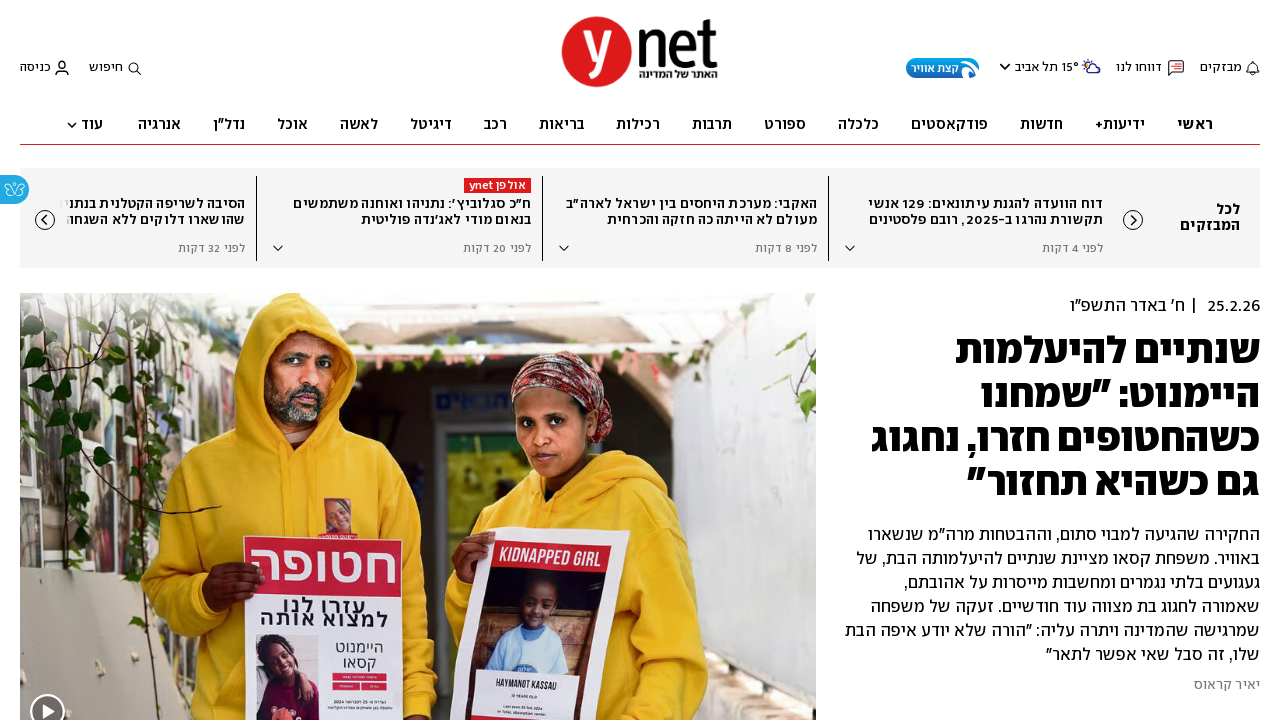

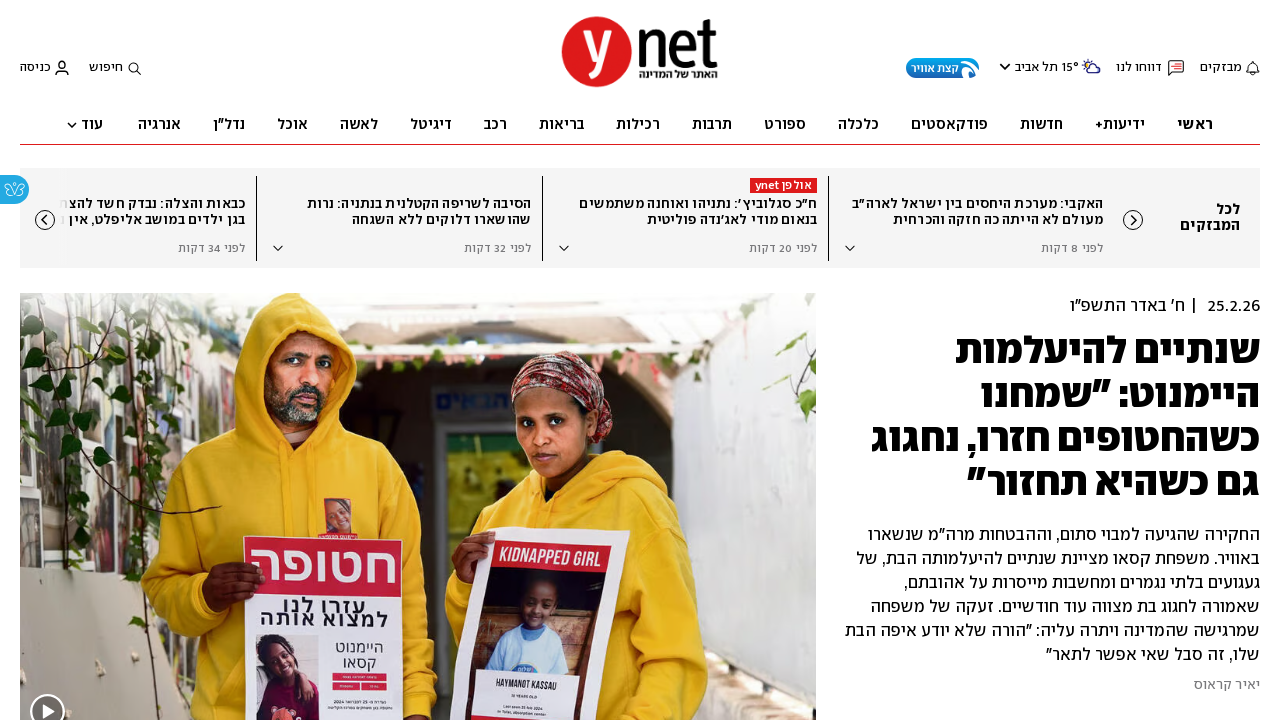